Tests window switching functionality by opening a new window, switching to it, verifying content, then returning to the parent window

Starting URL: https://the-internet.herokuapp.com/windows

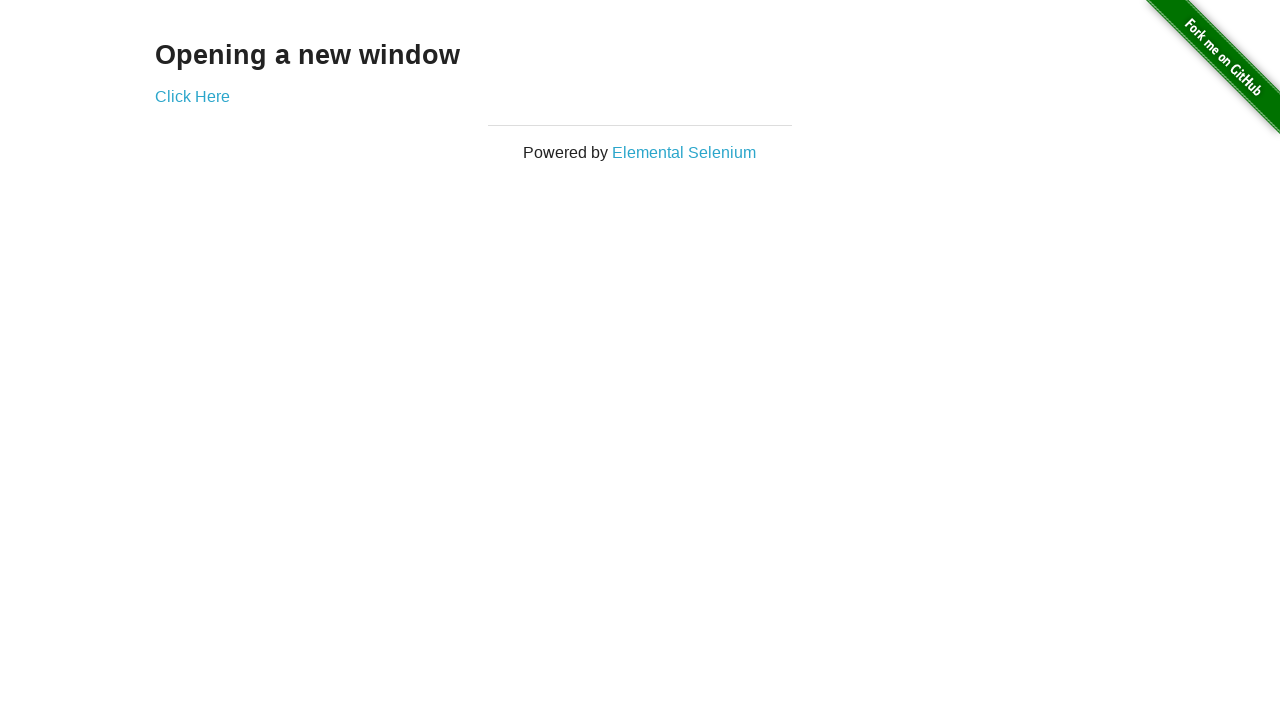

Clicked 'Click Here' link to open new window at (192, 96) on text='Click Here'
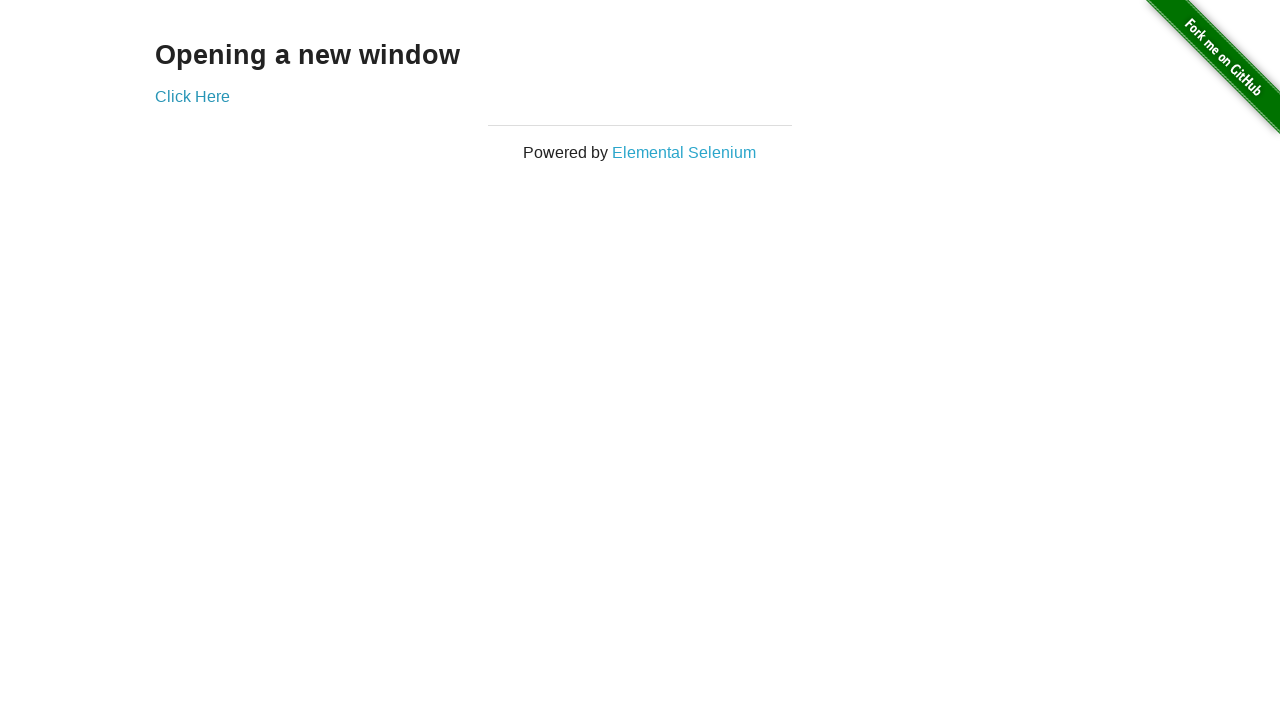

New window opened and captured
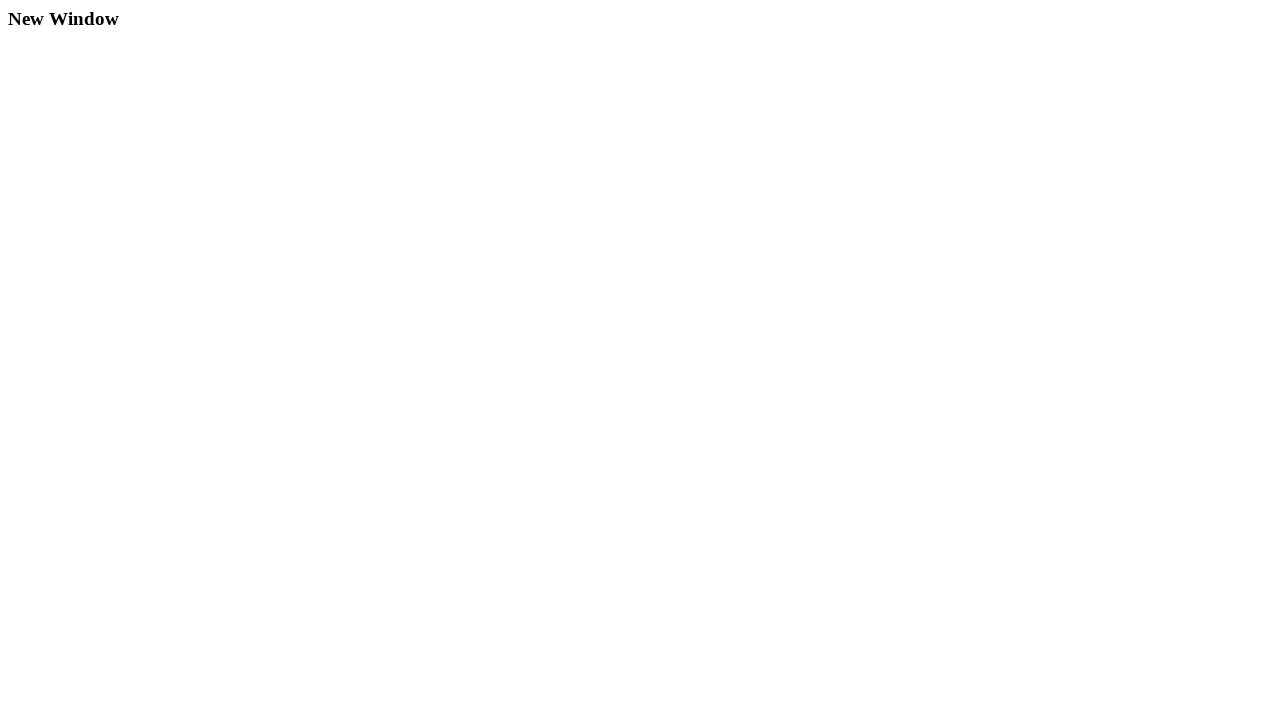

Retrieved text from new window: 'New Window'
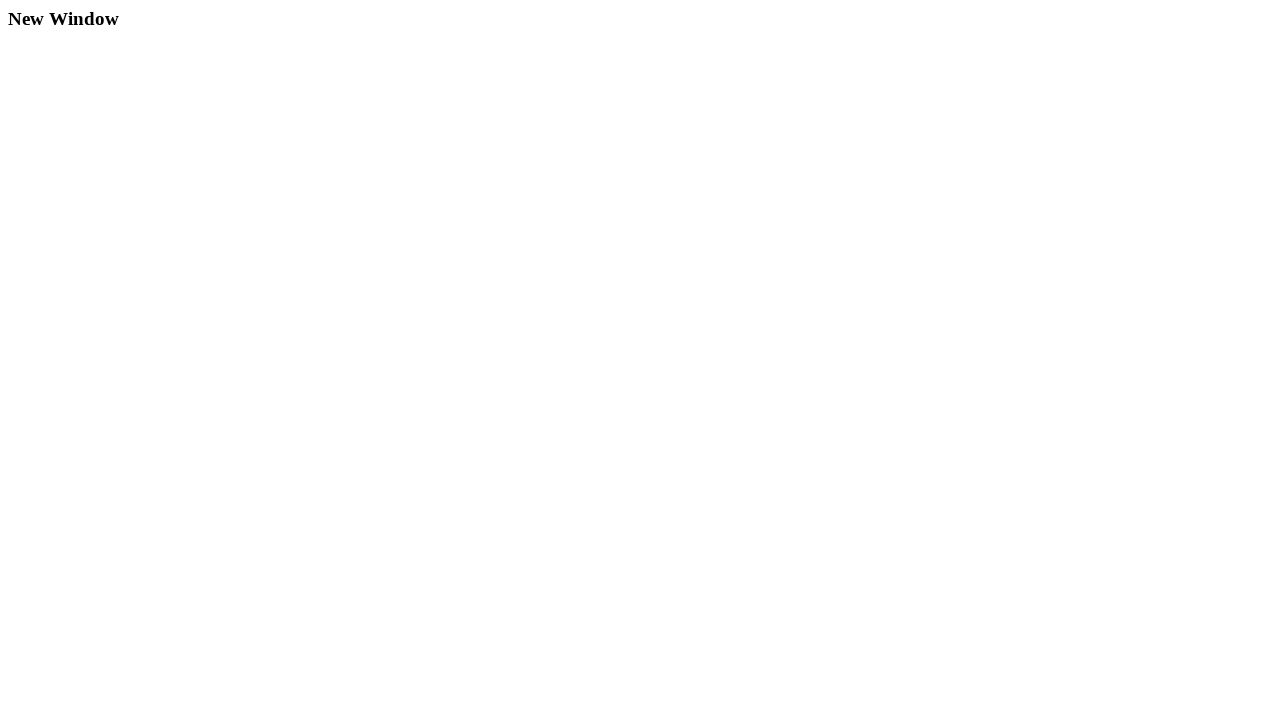

Printed new window text: New Window
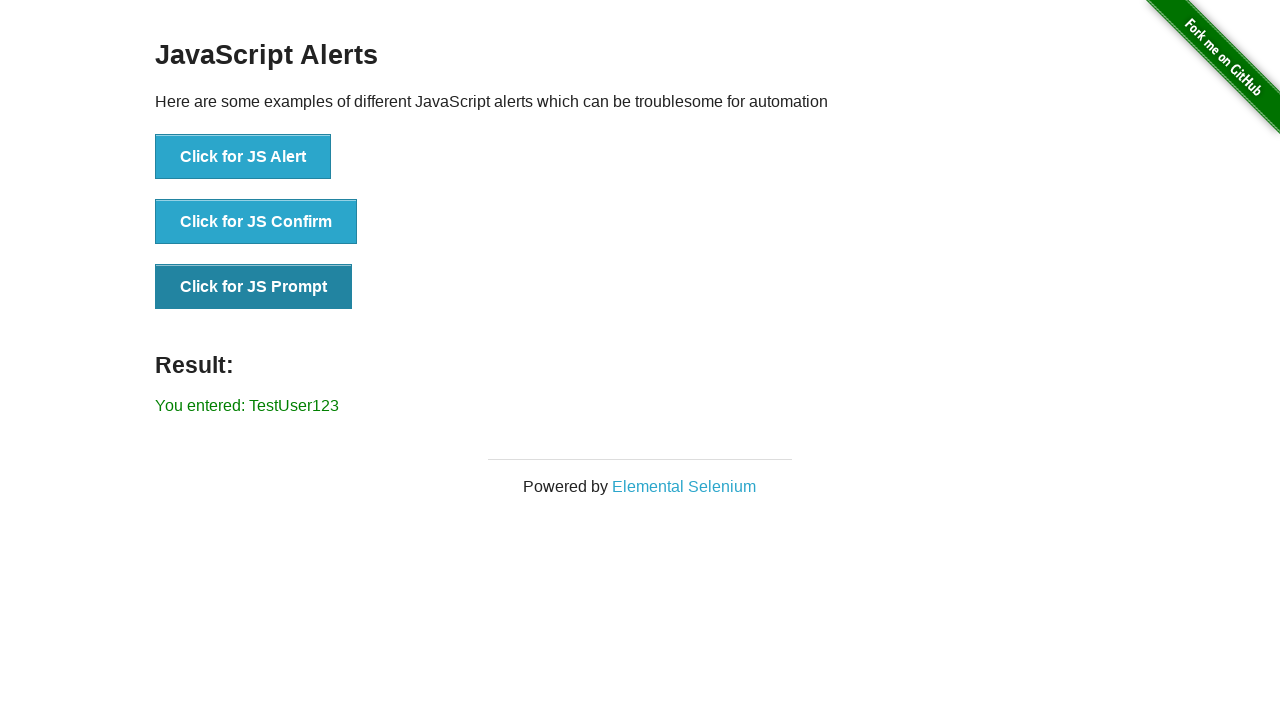

Closed new window at (192, 96) on text='Click Here'
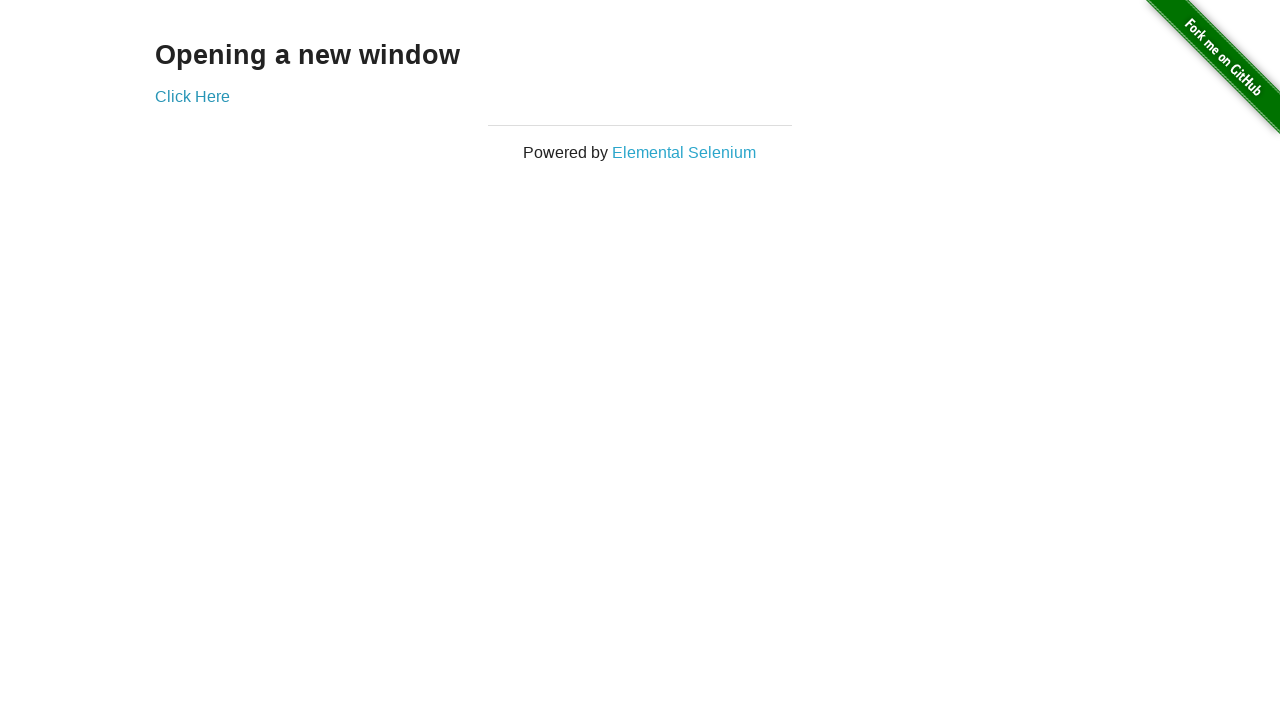

Clicked 'Click Here' link again in parent window
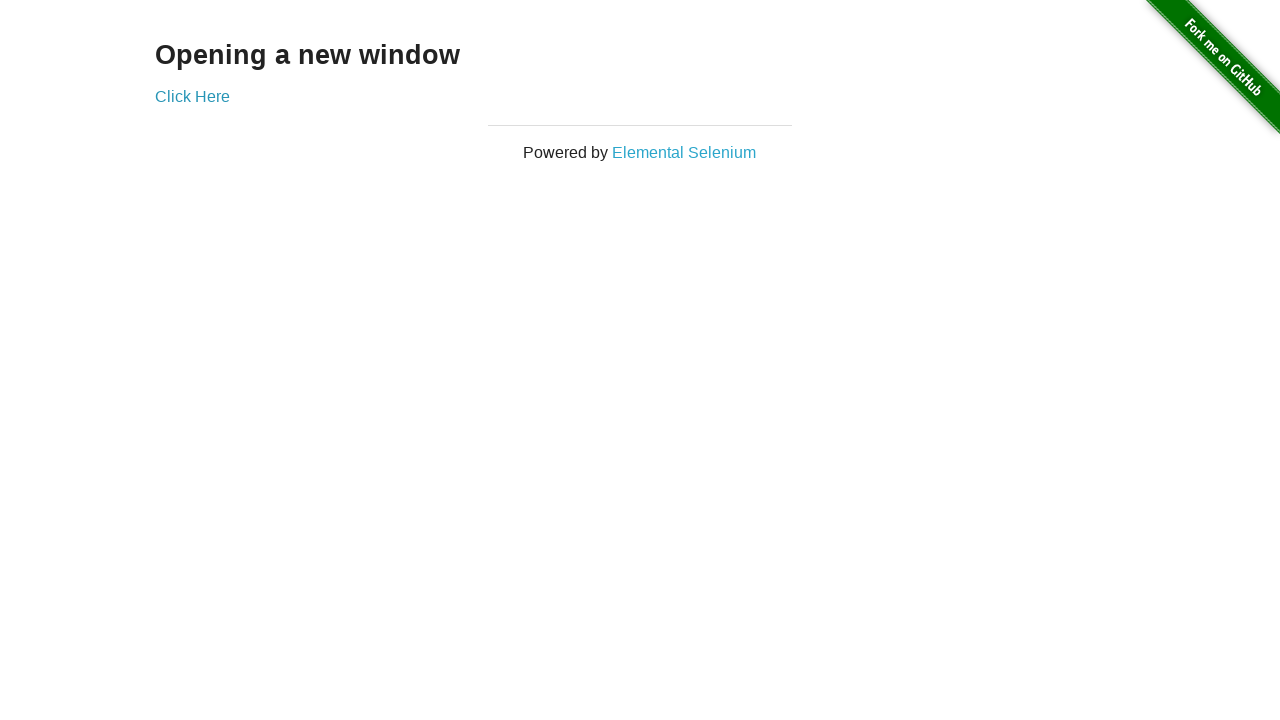

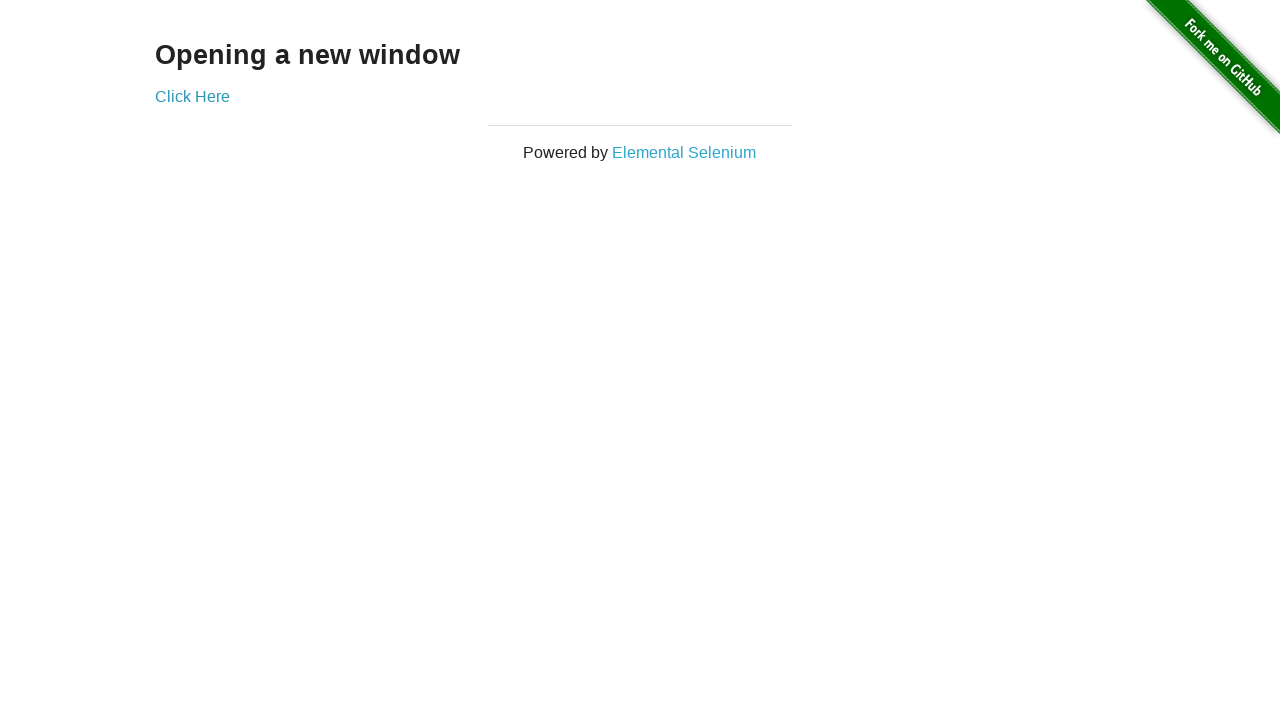